Tests dynamic loading by clicking Start button and verifying the text that appears after loading completes with default wait time

Starting URL: https://automationfc.github.io/dynamic-loading/

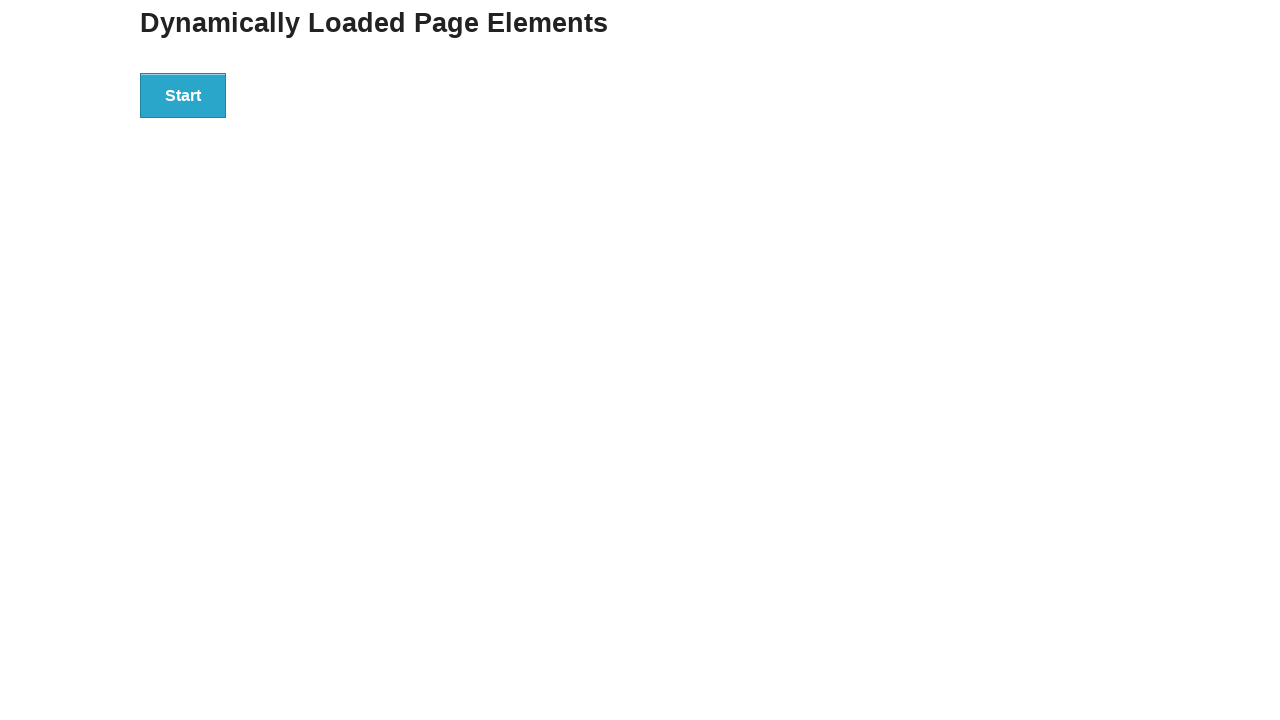

Clicked the Start button to trigger dynamic loading at (183, 95) on xpath=//button[text()='Start']
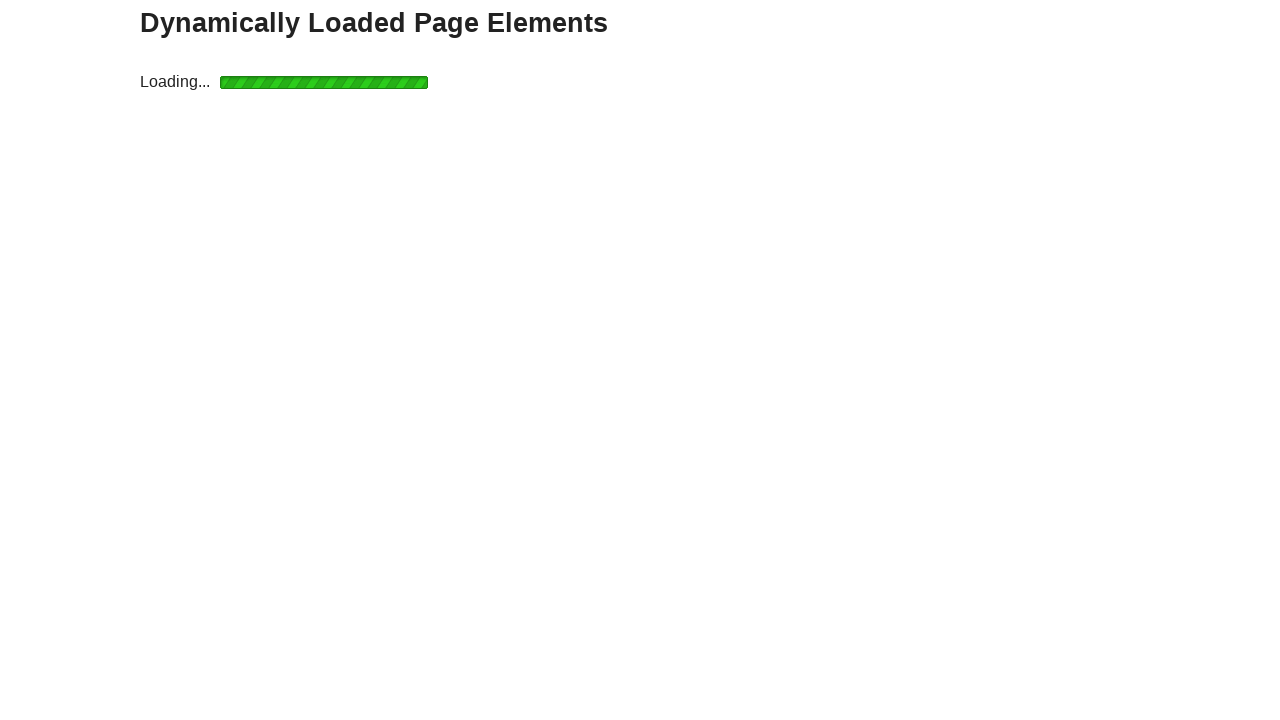

Loading completed and finish element appeared
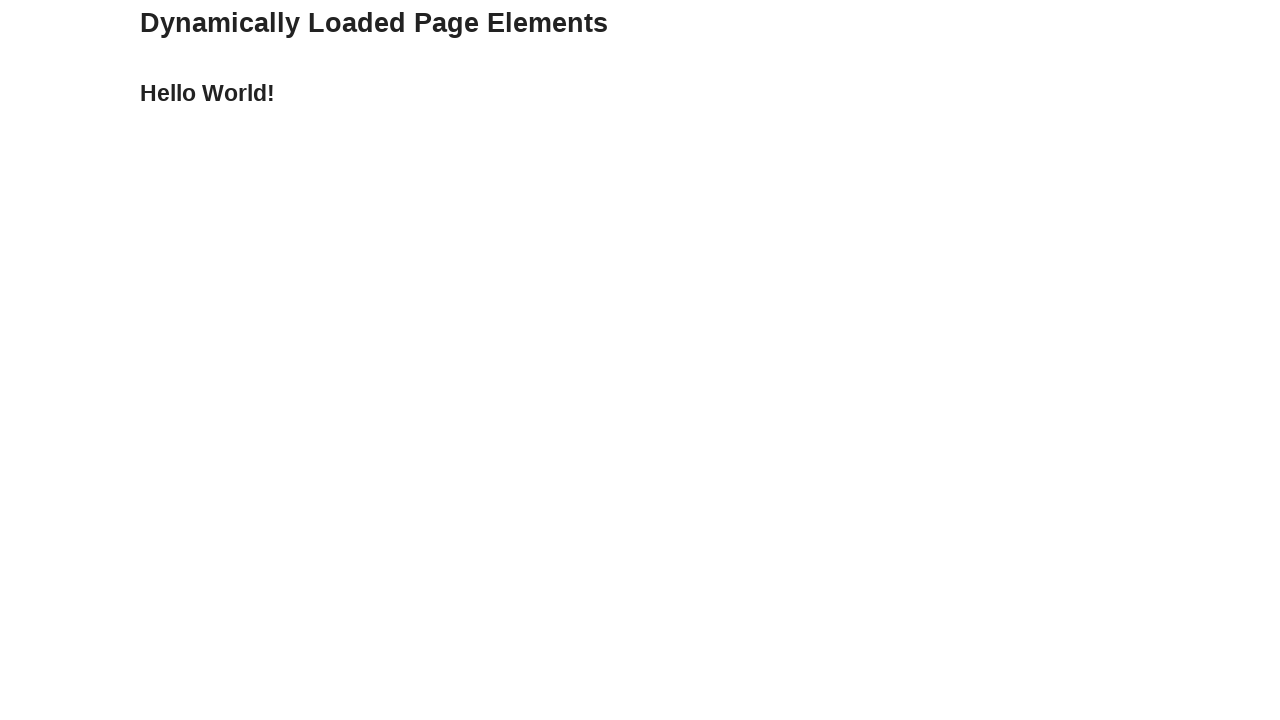

Verified that the loaded text equals 'Hello World!'
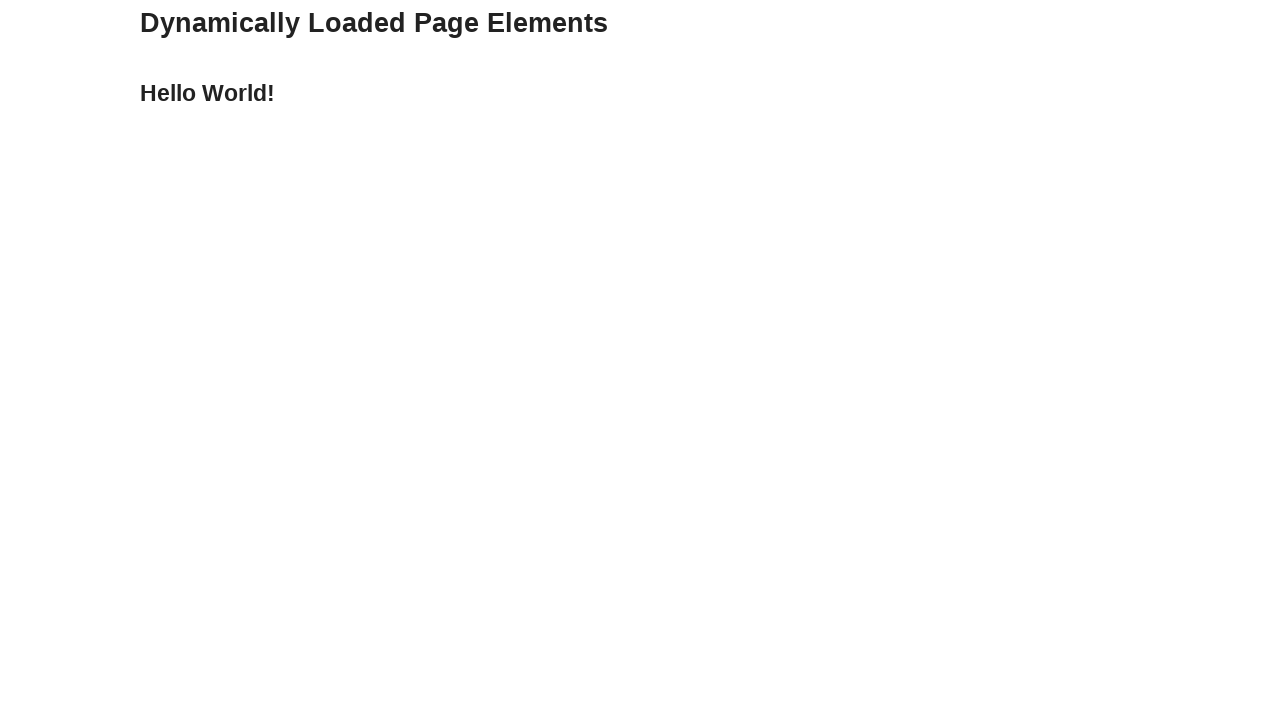

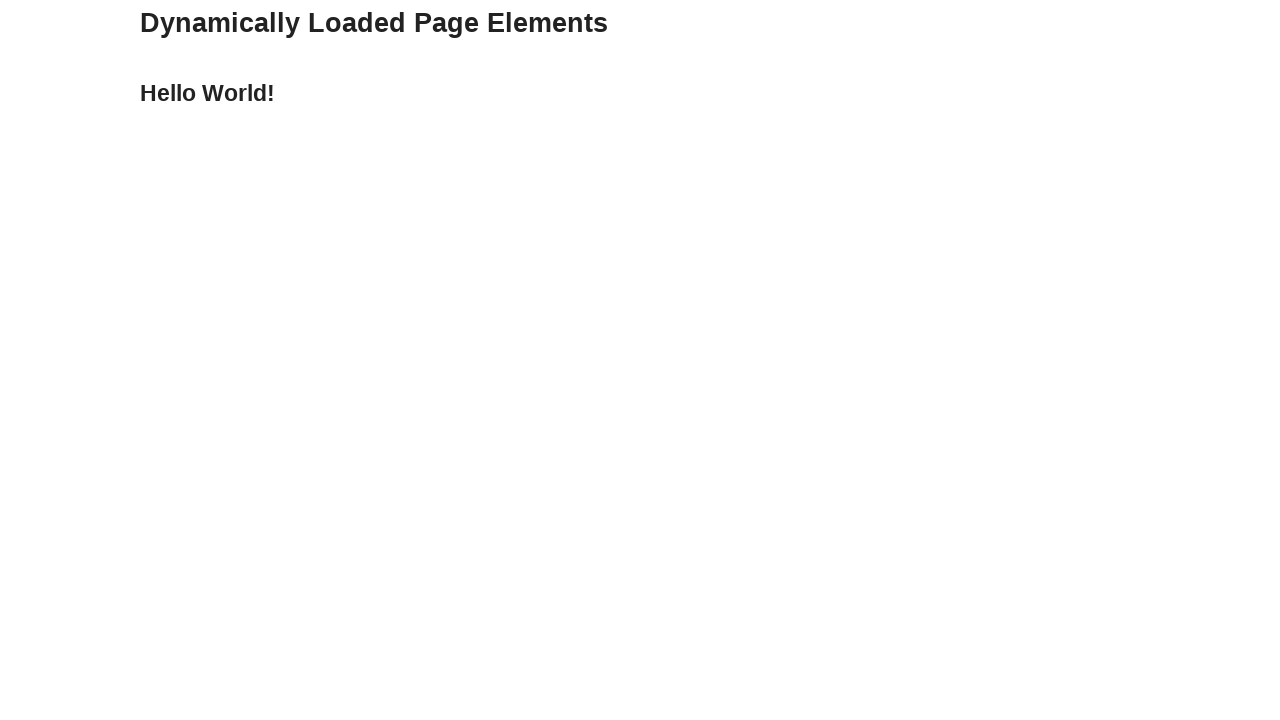